Tests navigation on the Automation Testing Insider website by finding the "CONTACT US" tab in the page list, scrolling to it, and clicking it to navigate to the contact page.

Starting URL: https://www.automationtestinginsider.com/

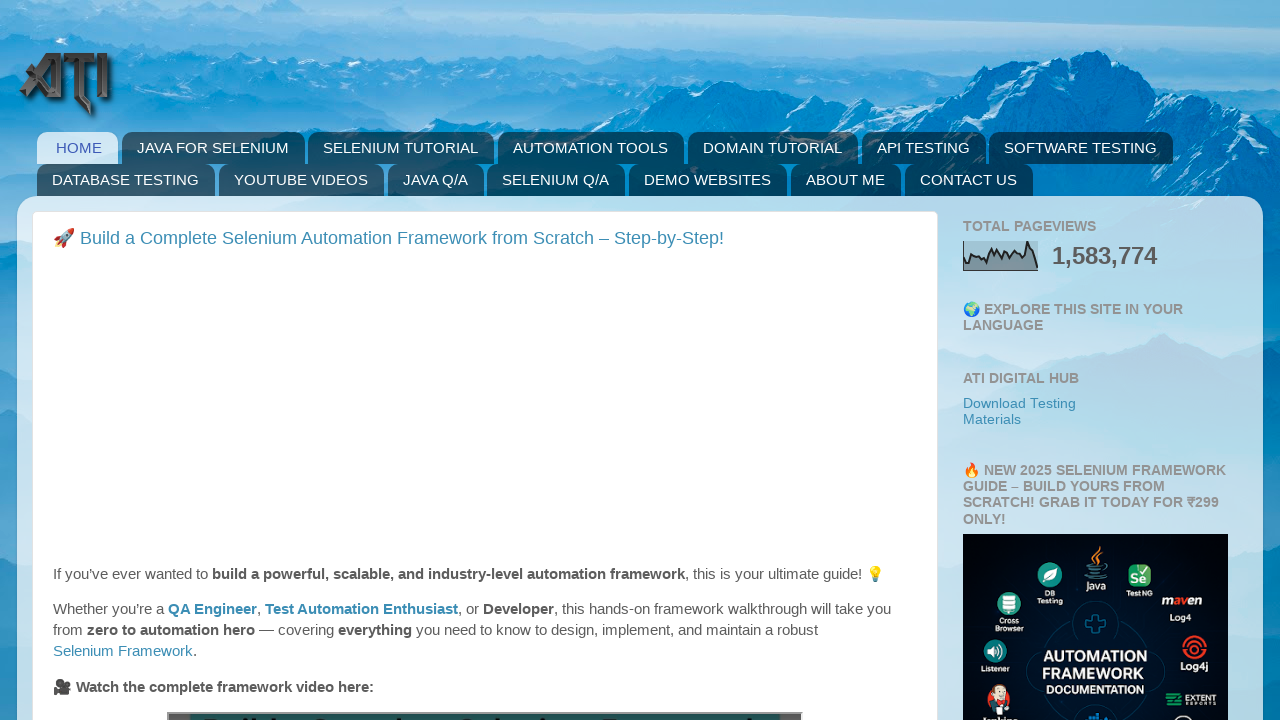

Page list selector loaded
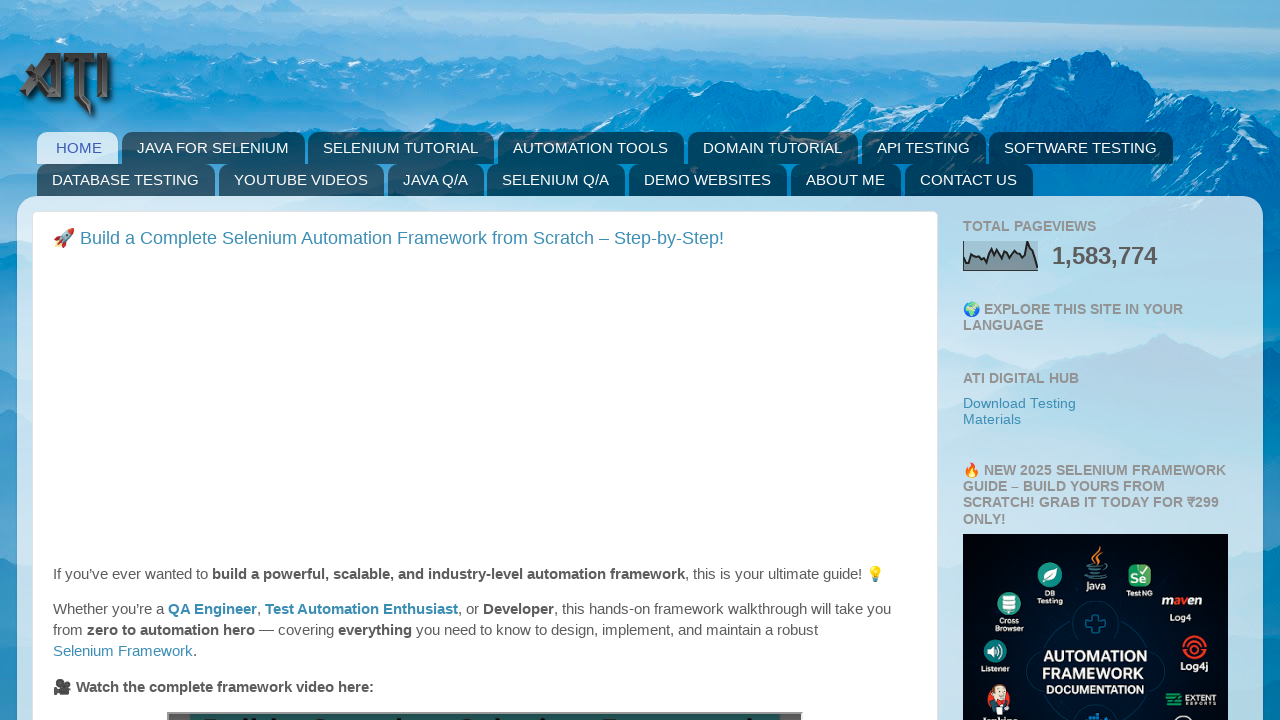

Retrieved all list items from page list
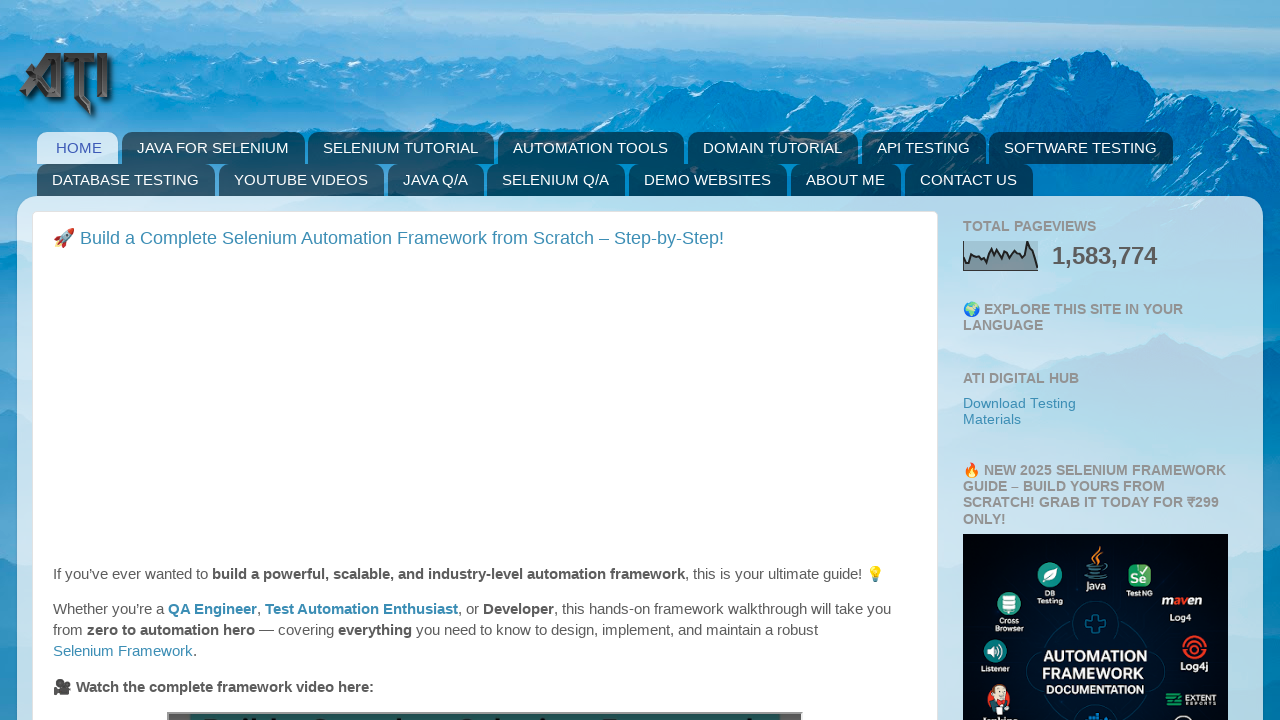

Scrolled CONTACT US tab into view
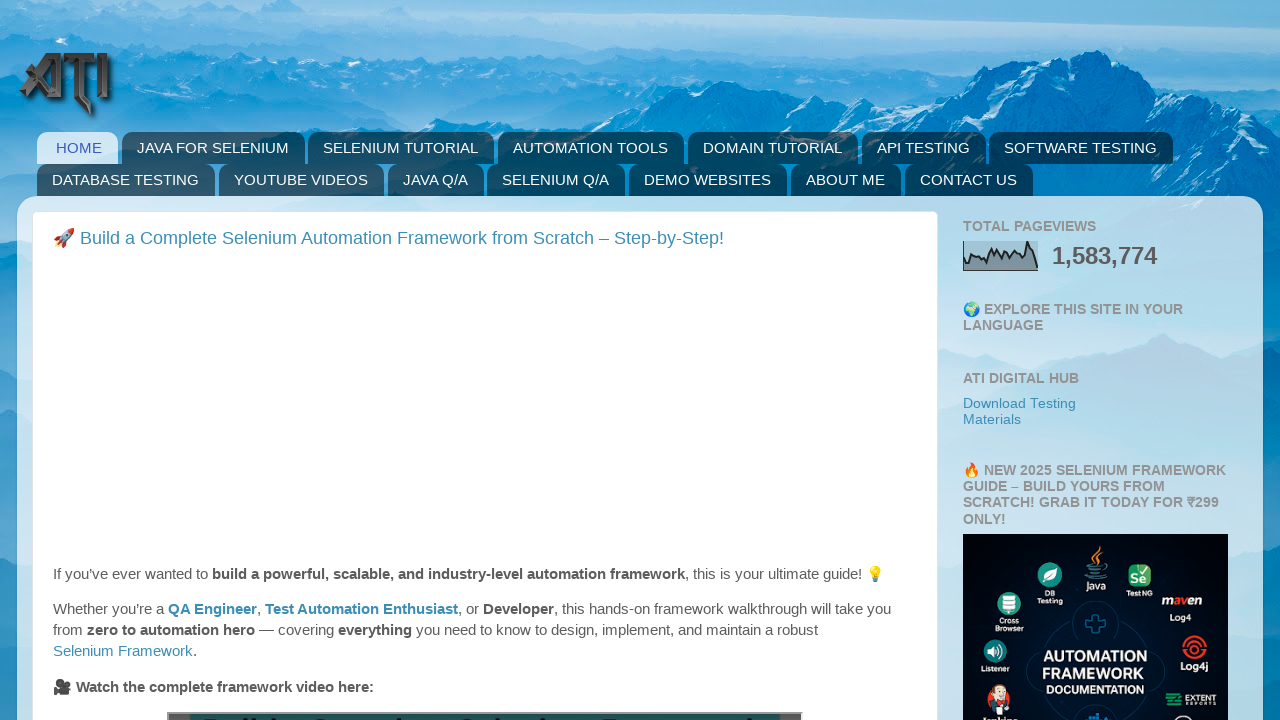

Clicked on CONTACT US tab at (970, 180) on xpath=//div[@id='PageList2']//ul/li >> nth=13
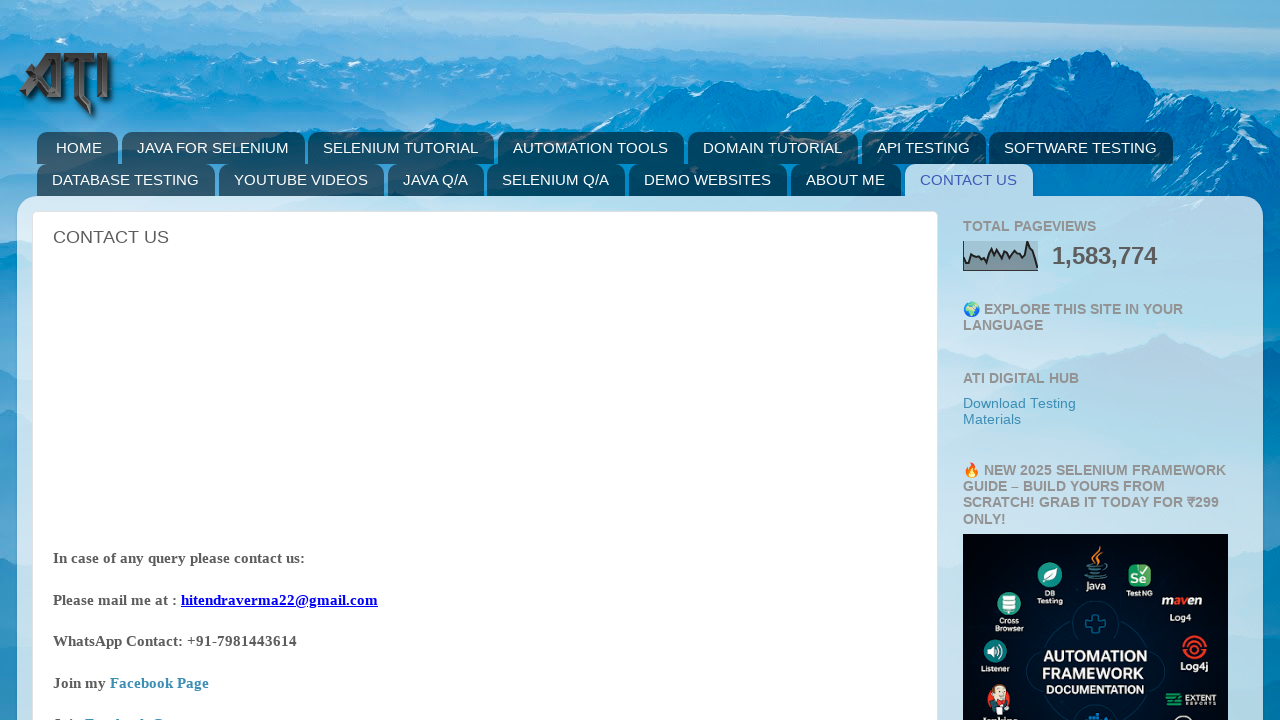

Contact page loaded successfully
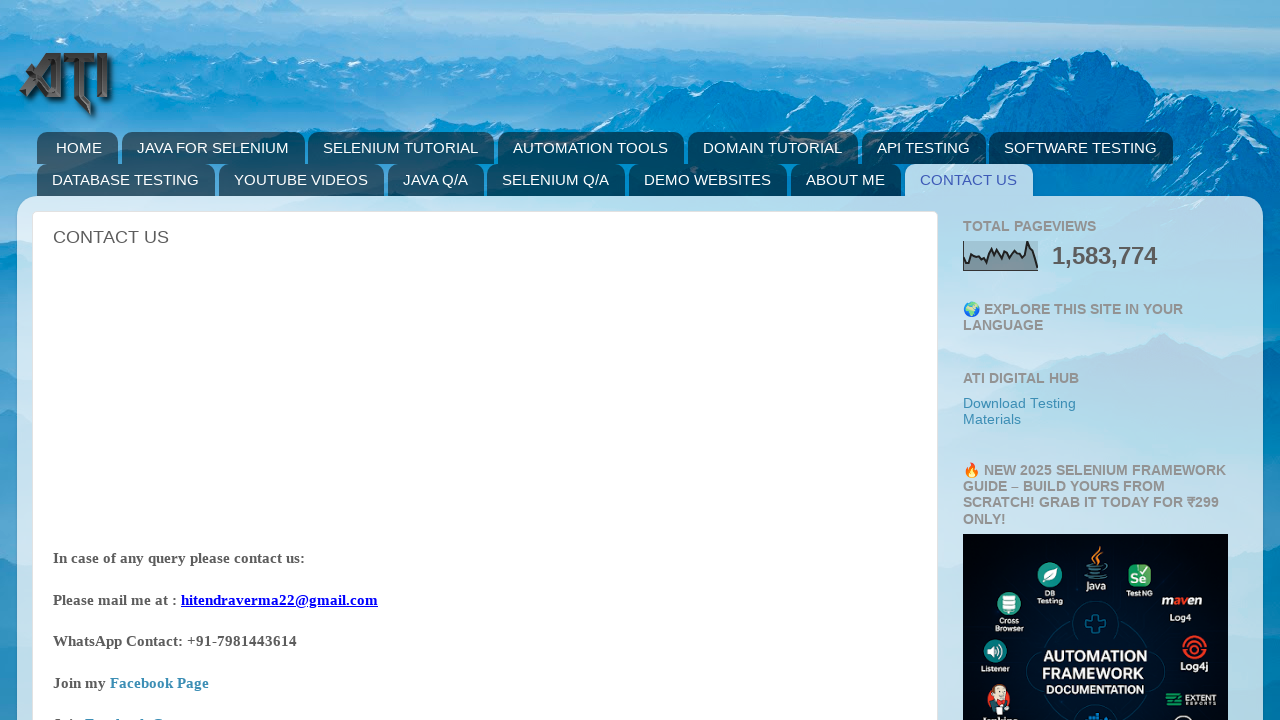

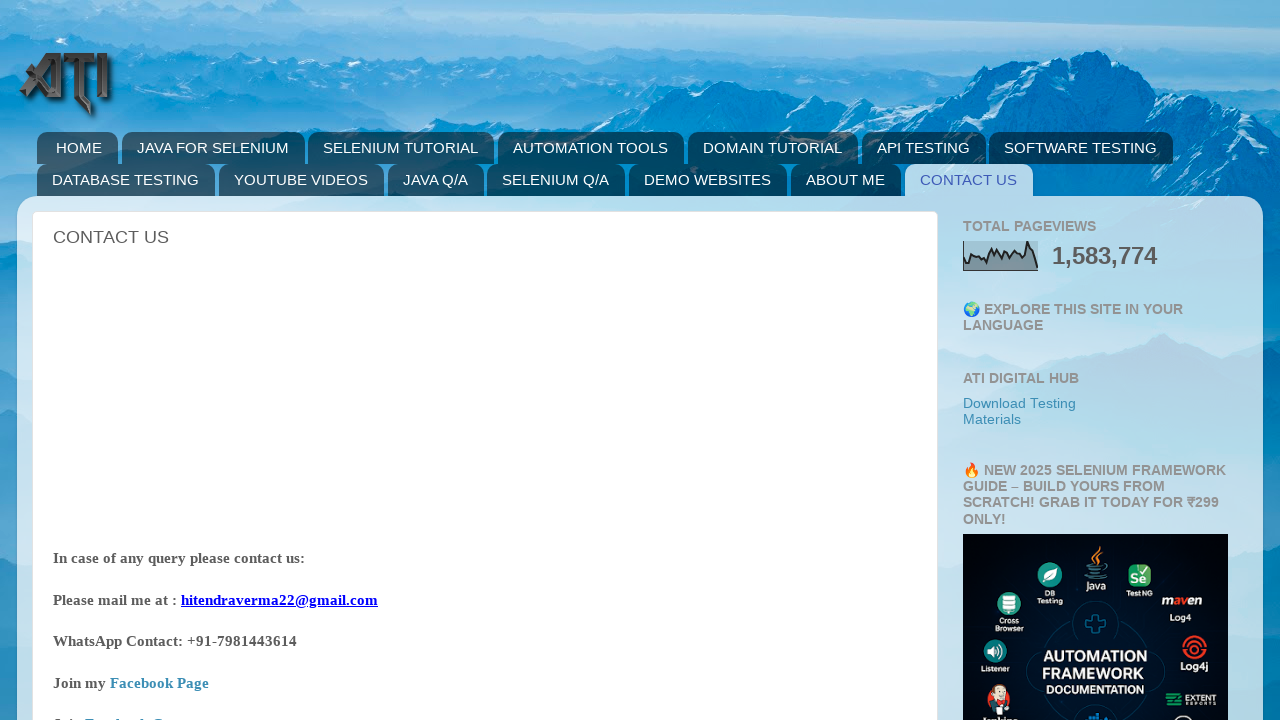